Tests window handling by clicking a link that opens a new window, switching to the new window to verify its content, then switching back to the original window to verify navigation between windows works correctly.

Starting URL: https://the-internet.herokuapp.com/windows

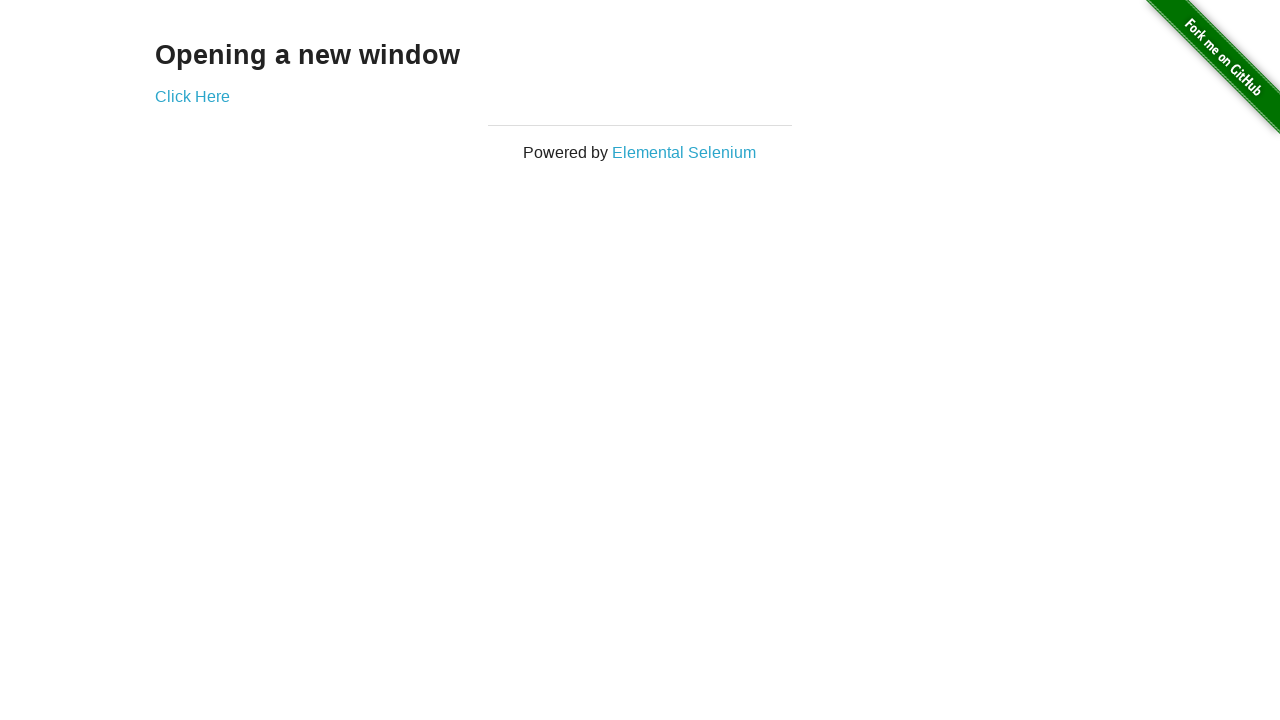

Verified heading text is 'Opening a new window' on initial page
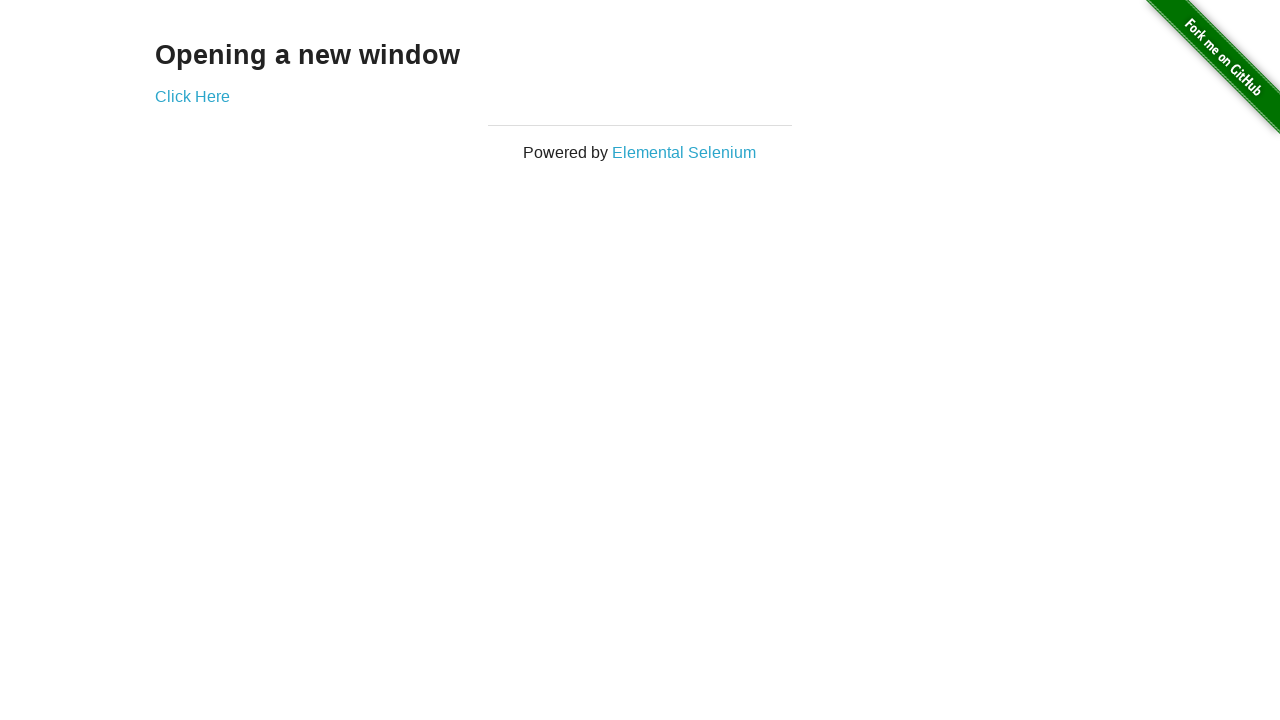

Verified page title is 'The Internet'
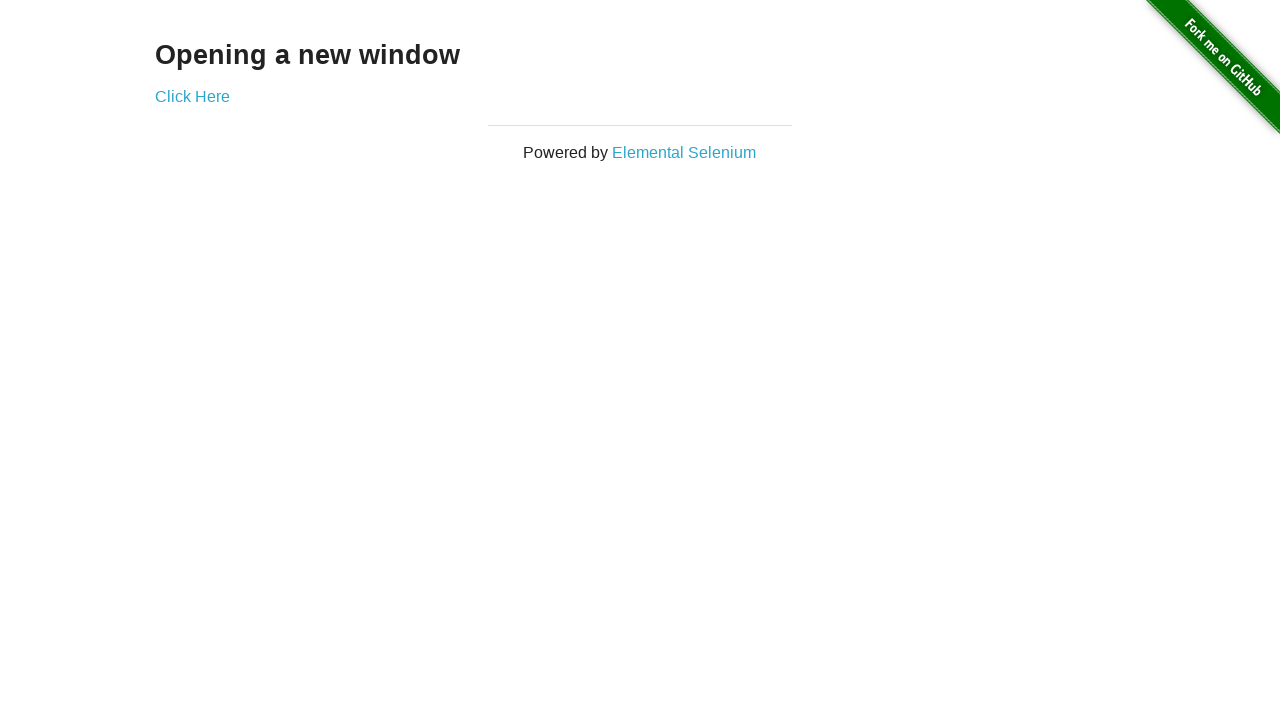

Clicked 'Click Here' link to open new window at (192, 96) on text=Click Here
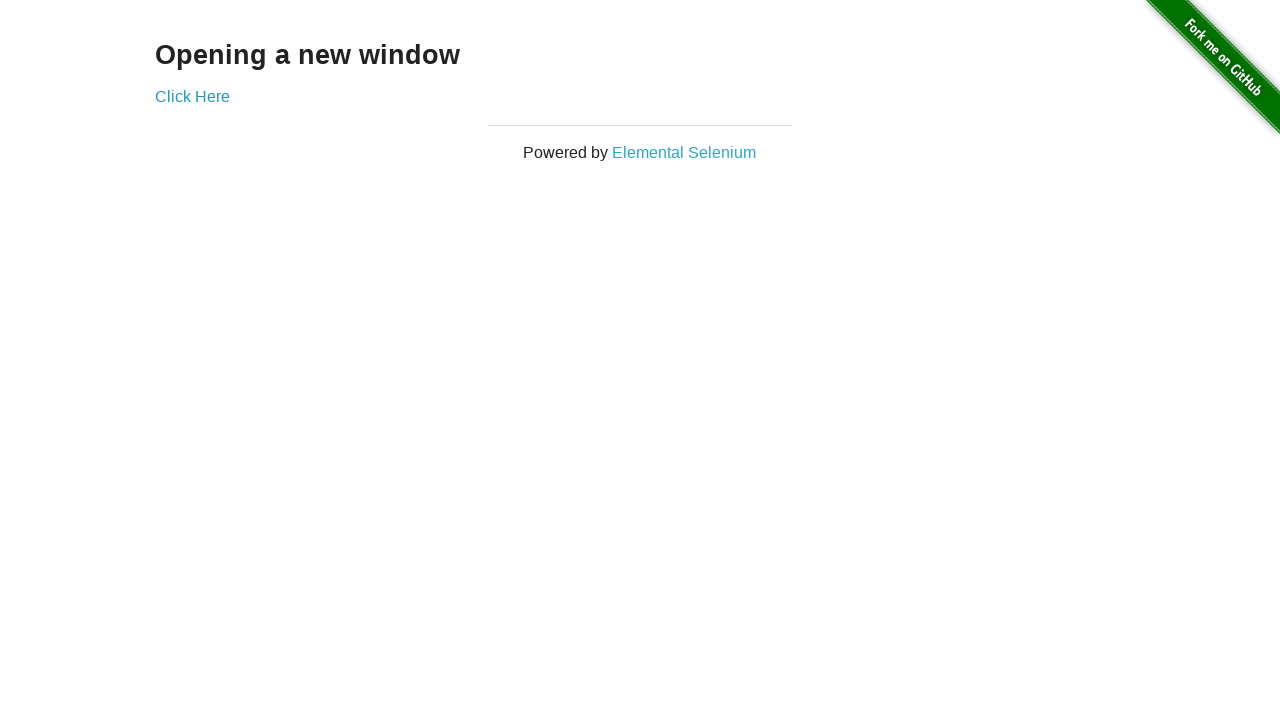

New window loaded and ready
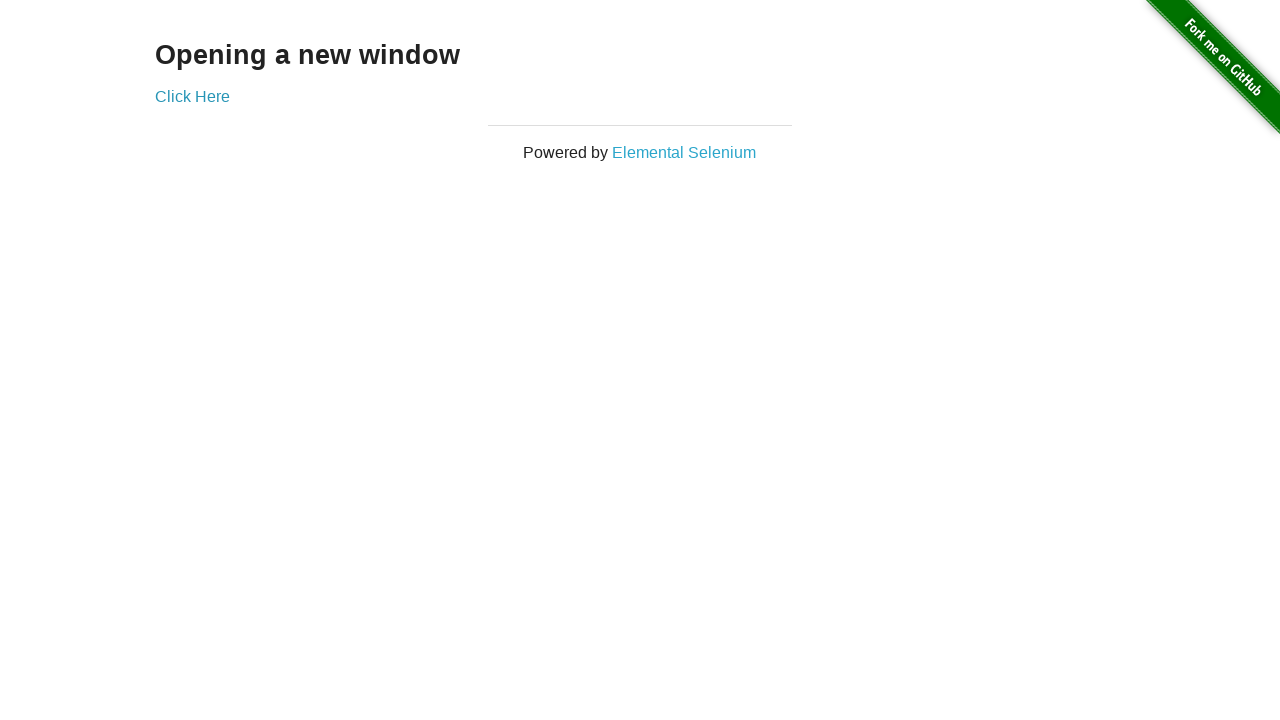

Verified new window title is 'New Window'
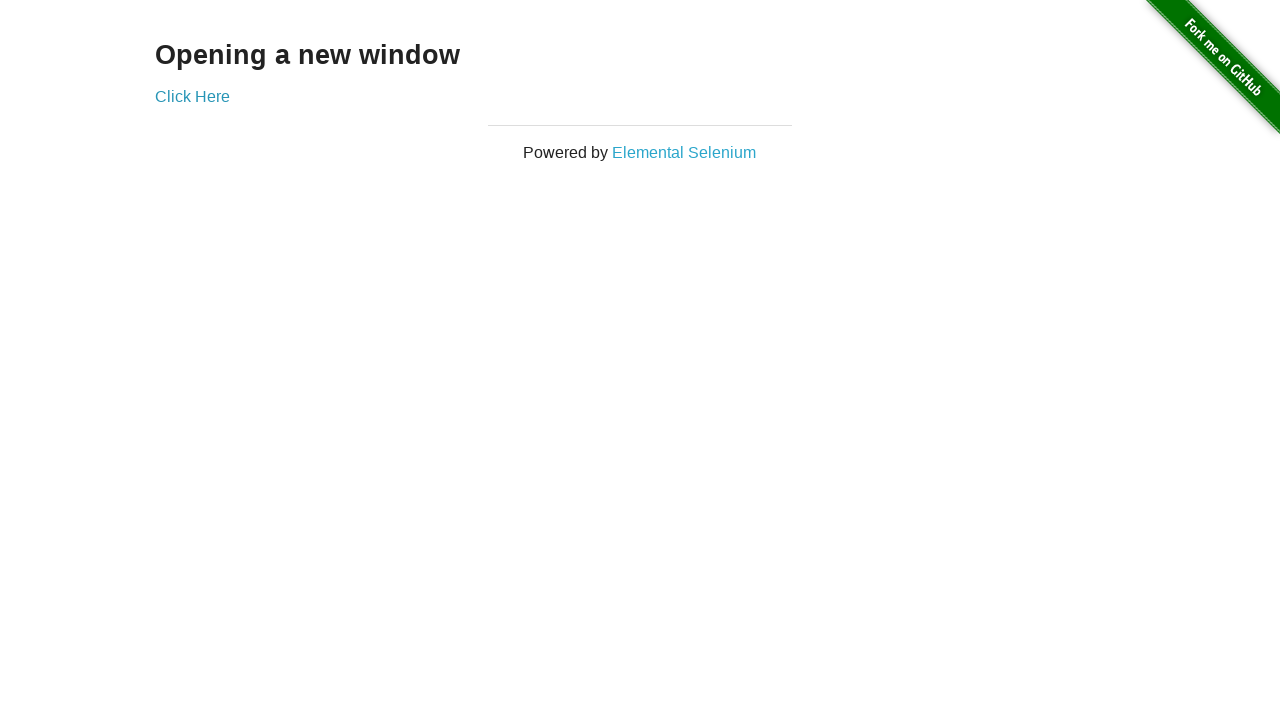

Verified heading text in new window is 'New Window'
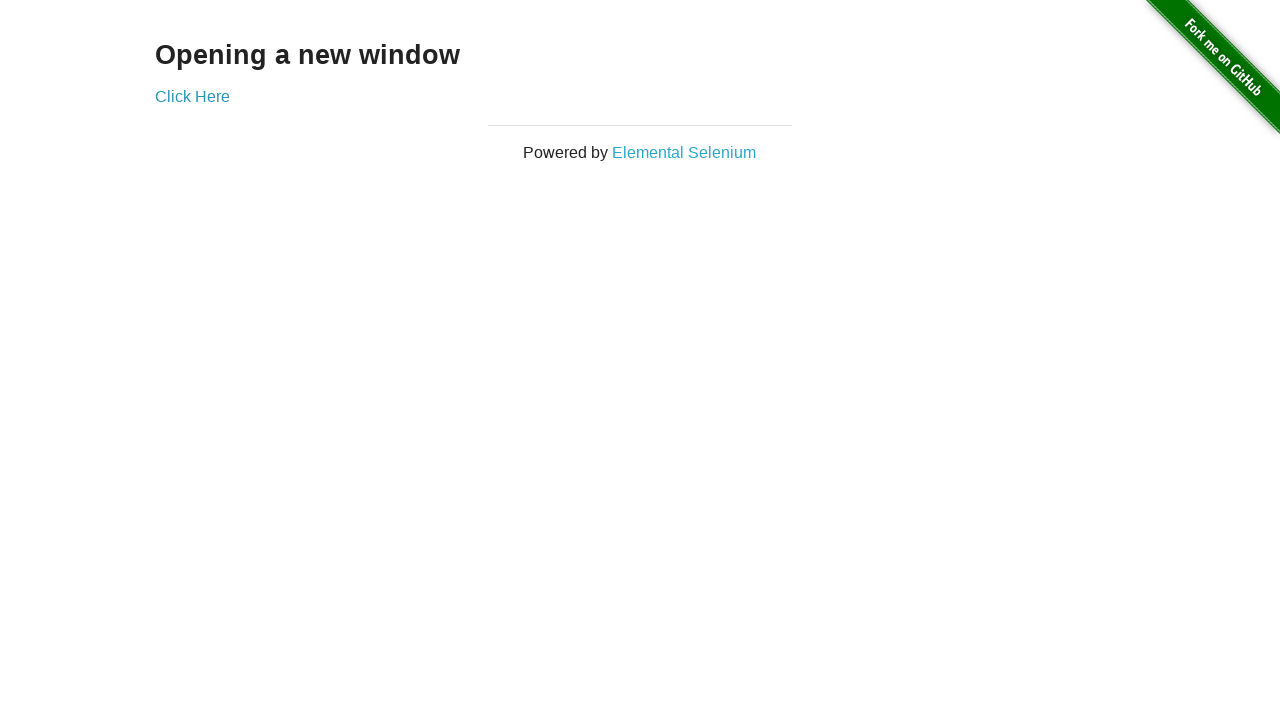

Switched back to original window
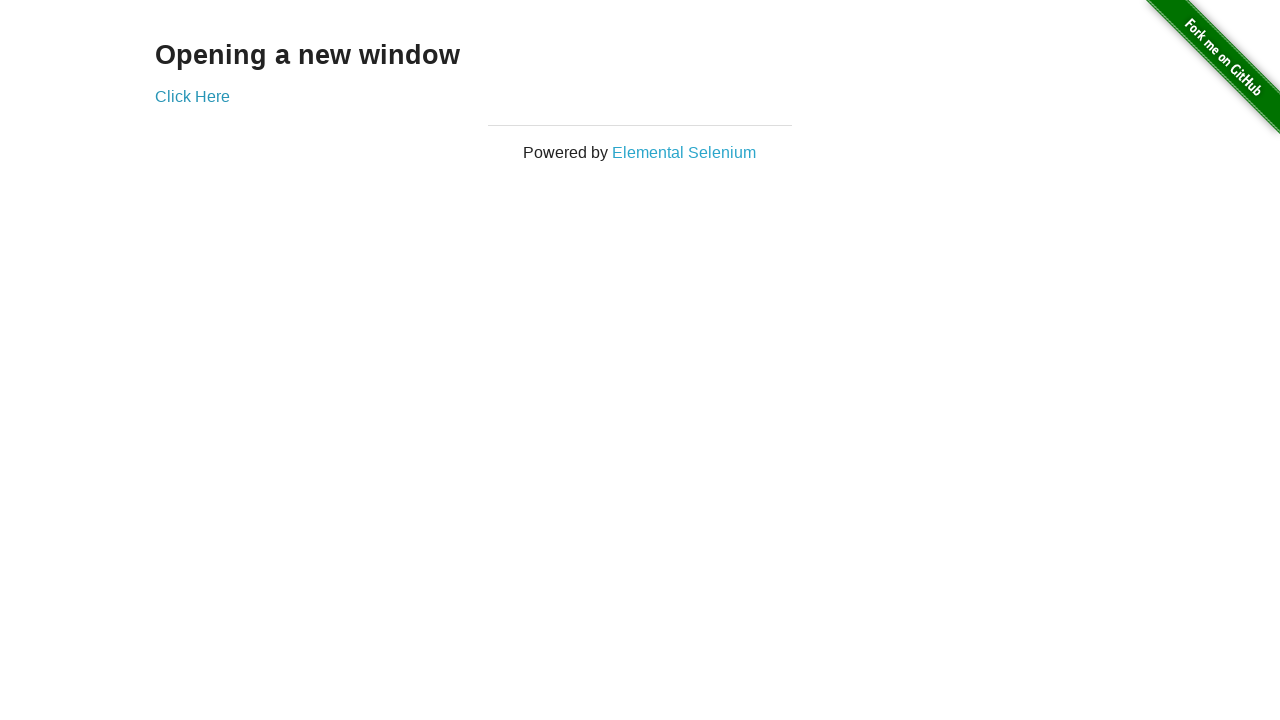

Verified original window title is still 'The Internet'
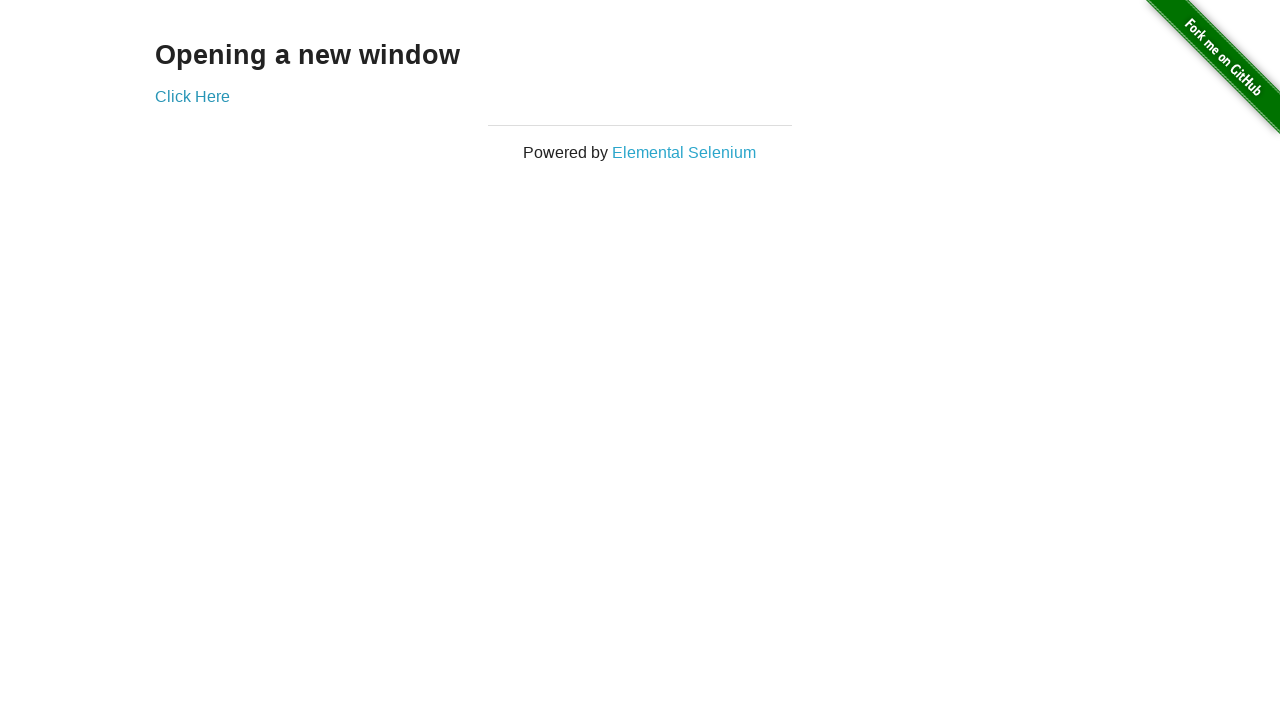

Switched to new window again
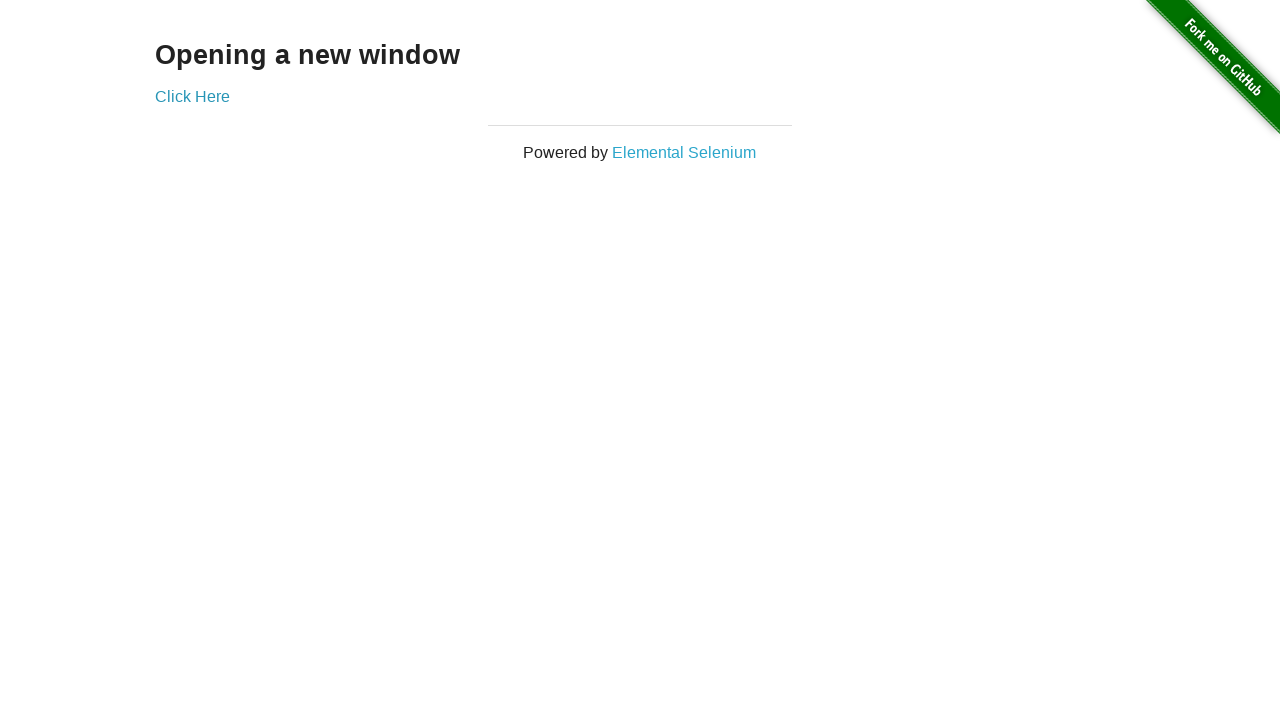

Switched back to original window
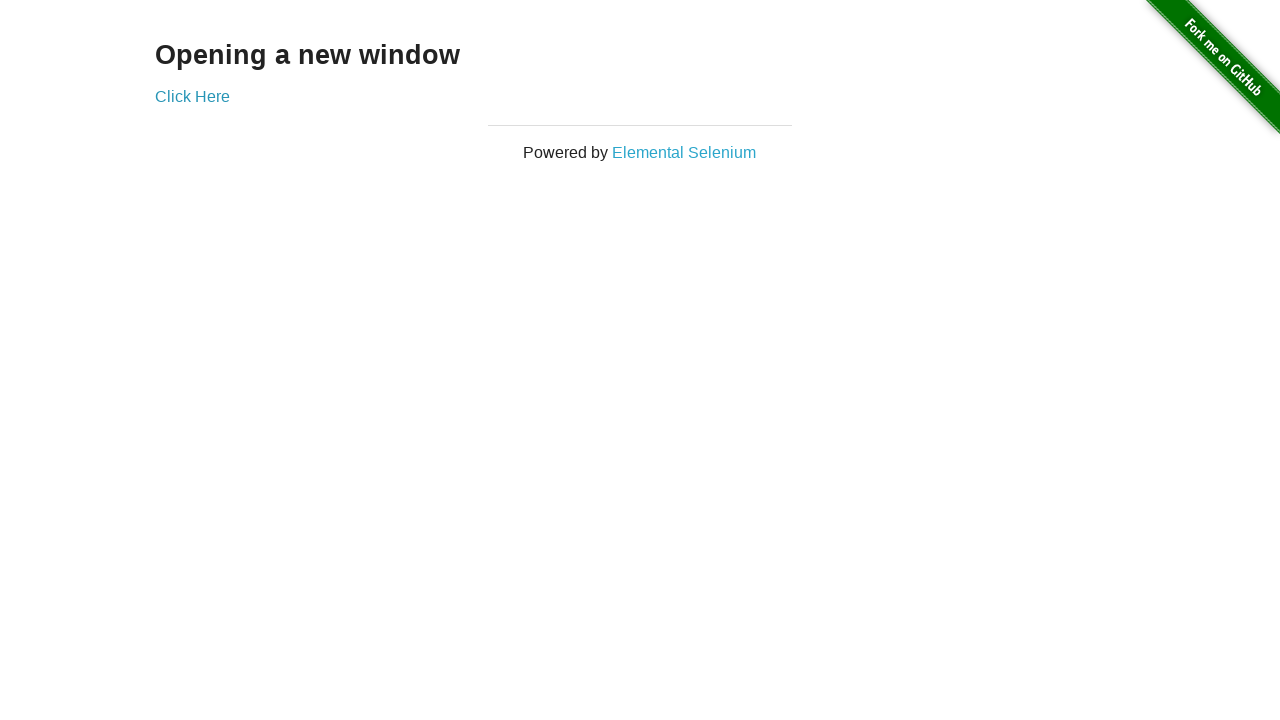

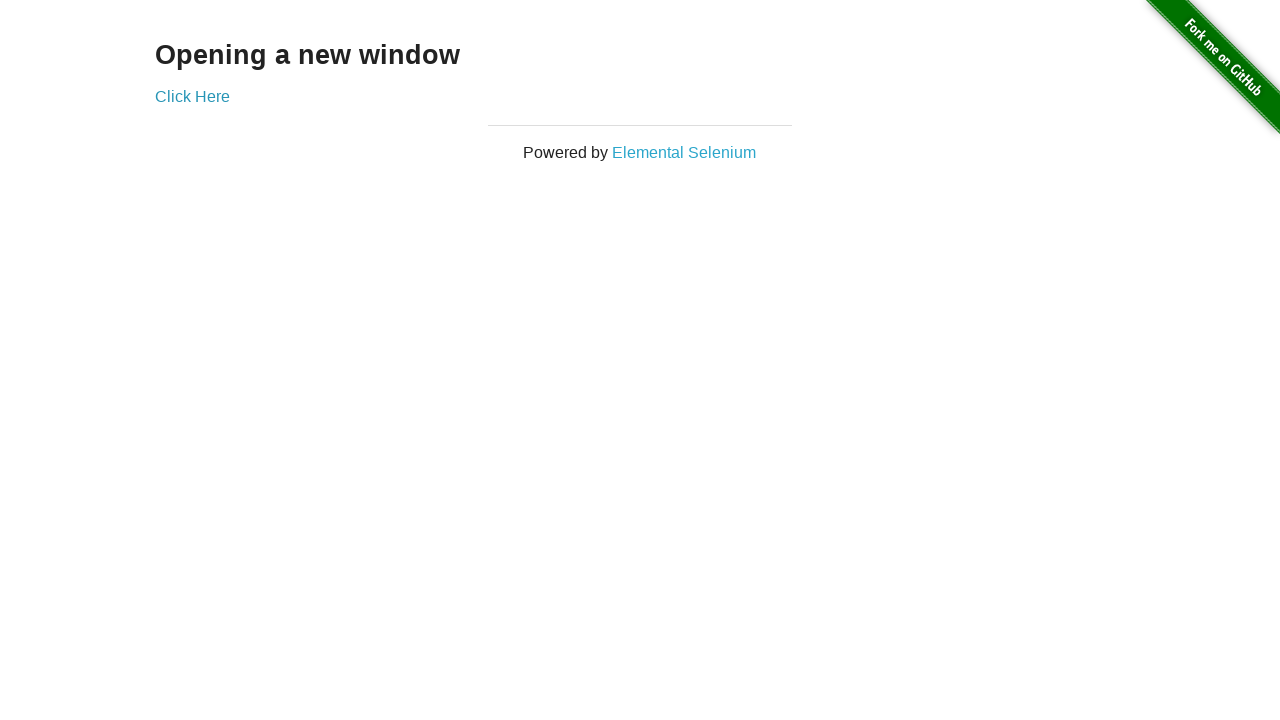